Navigates to Browse Languages, then to M category, and verifies MySQL is the last language listed.

Starting URL: http://www.99-bottles-of-beer.net/

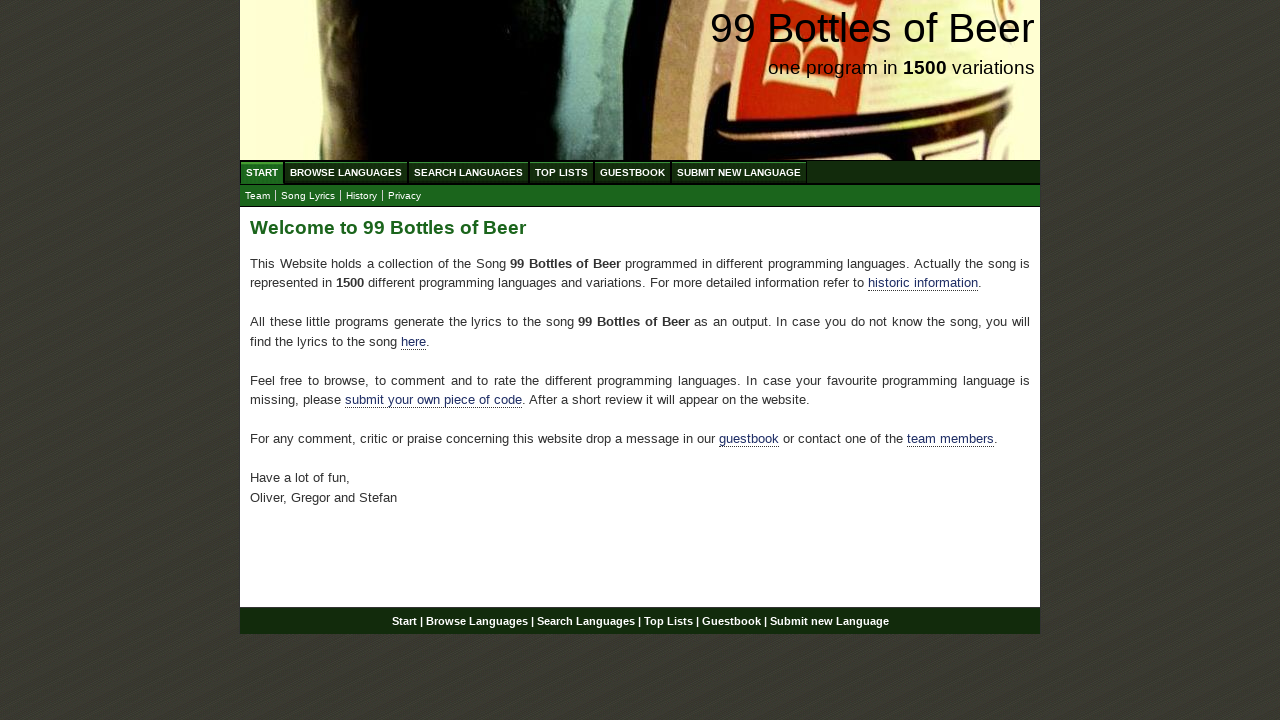

Clicked on Browse Languages menu link at (346, 172) on #menu li a[href='/abc.html']
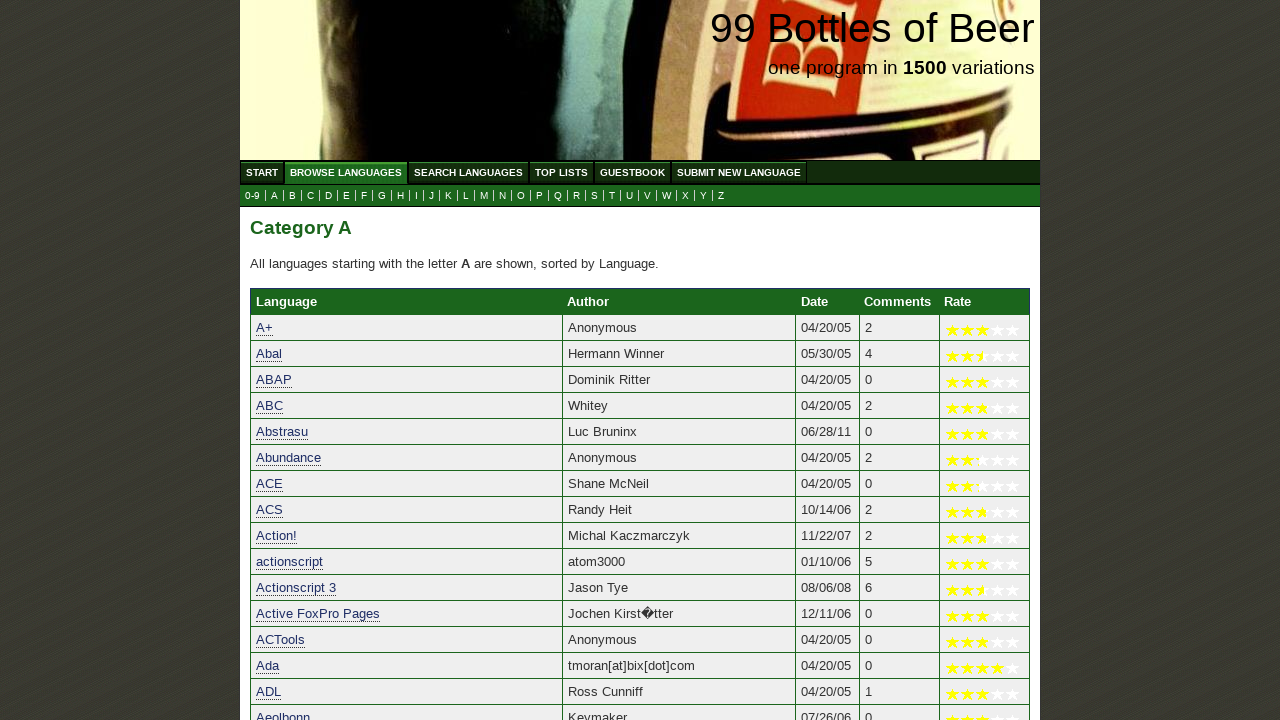

Clicked on M category link at (484, 196) on a[href='m.html']
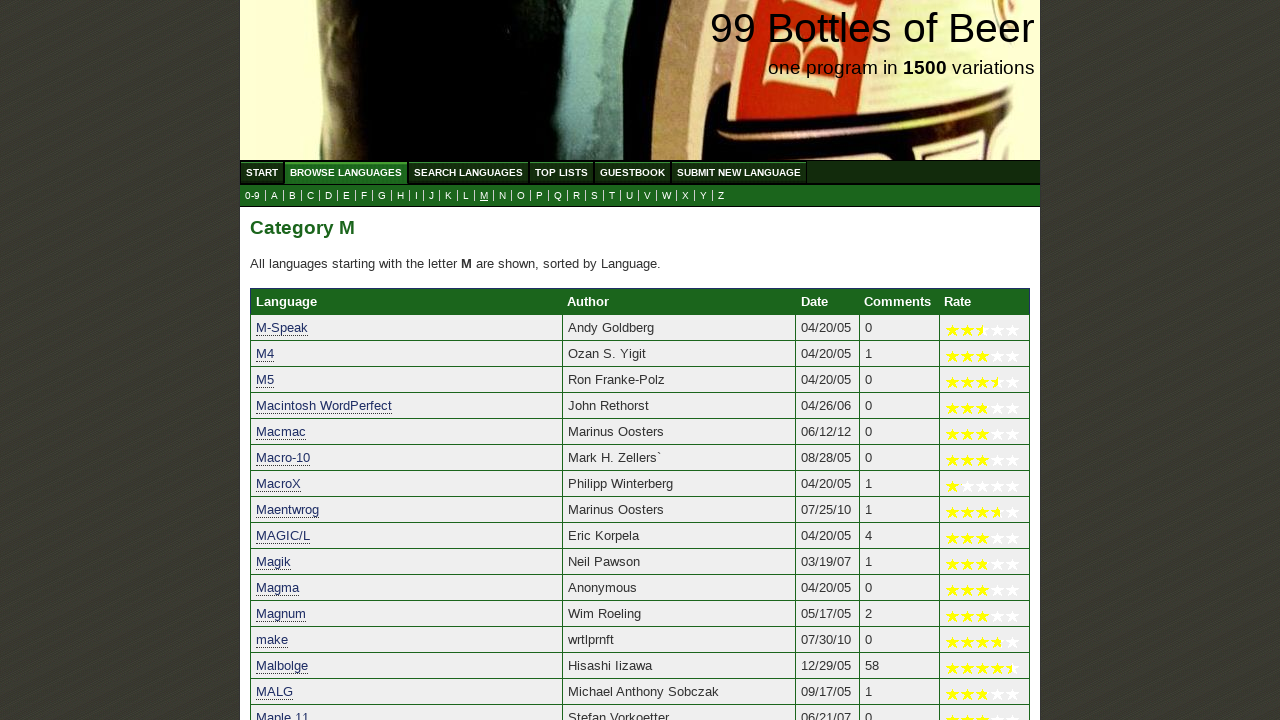

Verified MySQL is the last language listed in M category
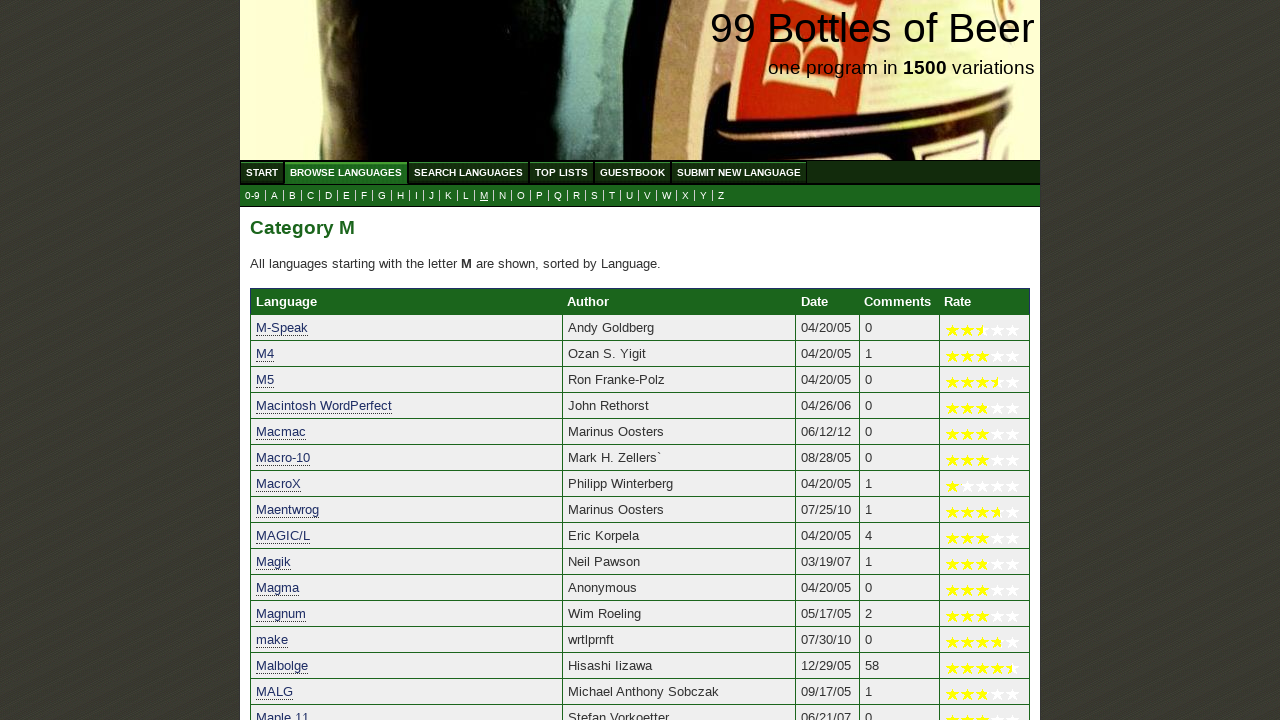

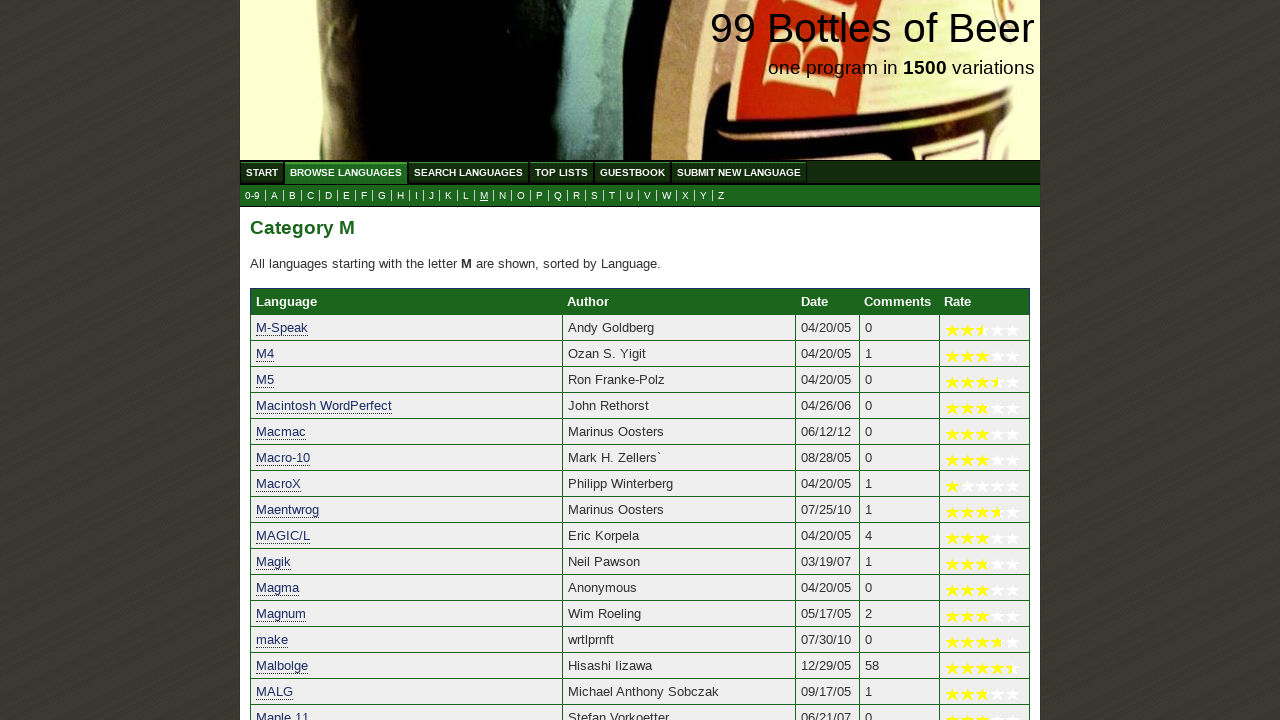